Tests adding todo items by filling the input and pressing Enter, verifying items appear in the list

Starting URL: https://demo.playwright.dev/todomvc

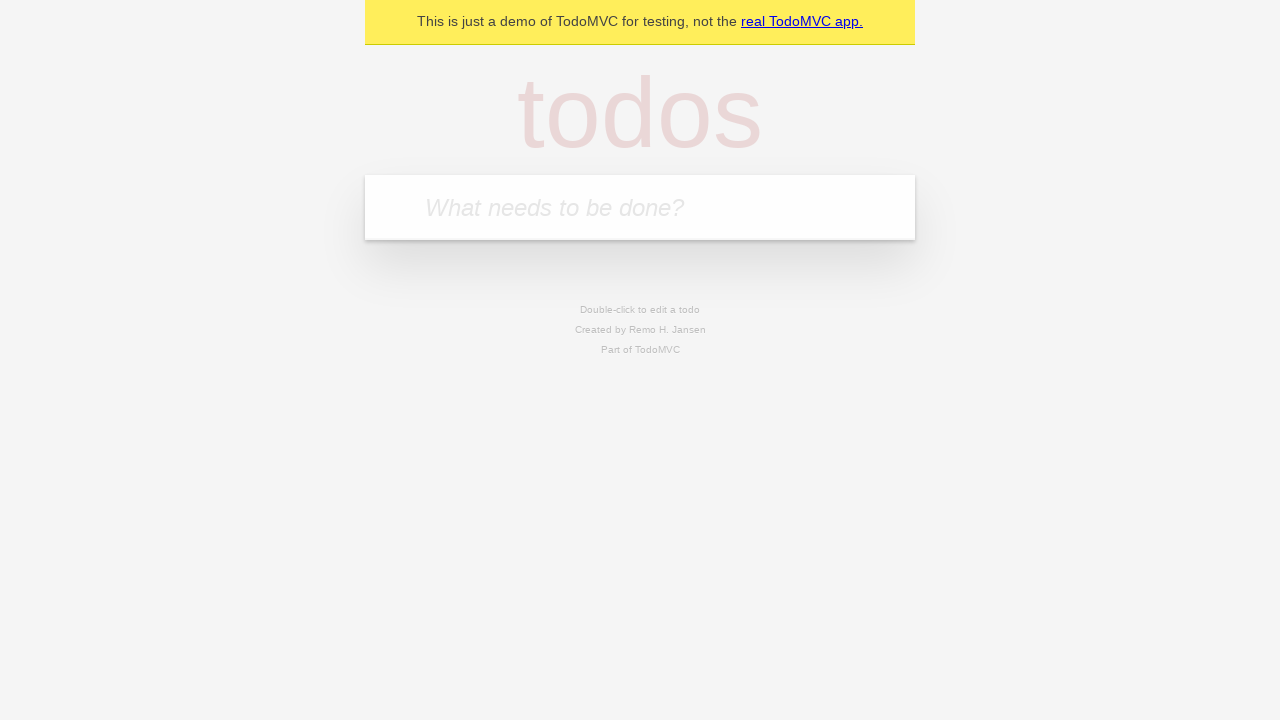

Navigated to TodoMVC demo page
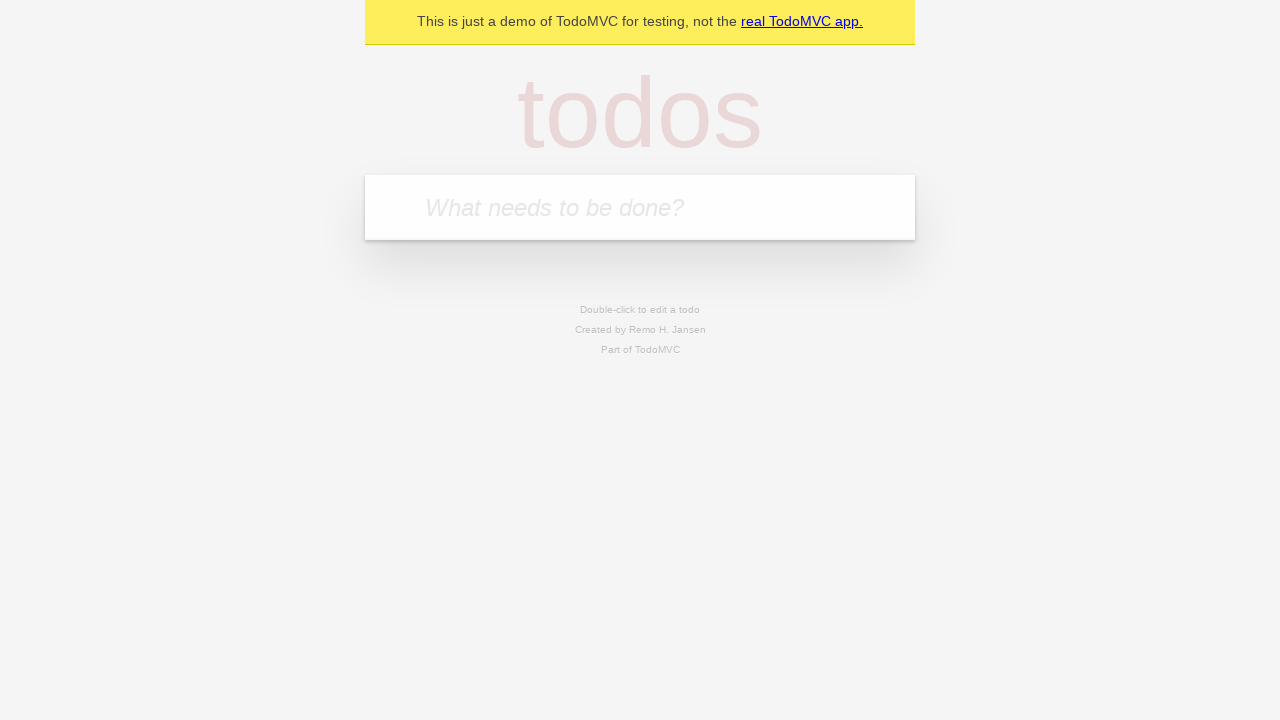

Located the todo input field
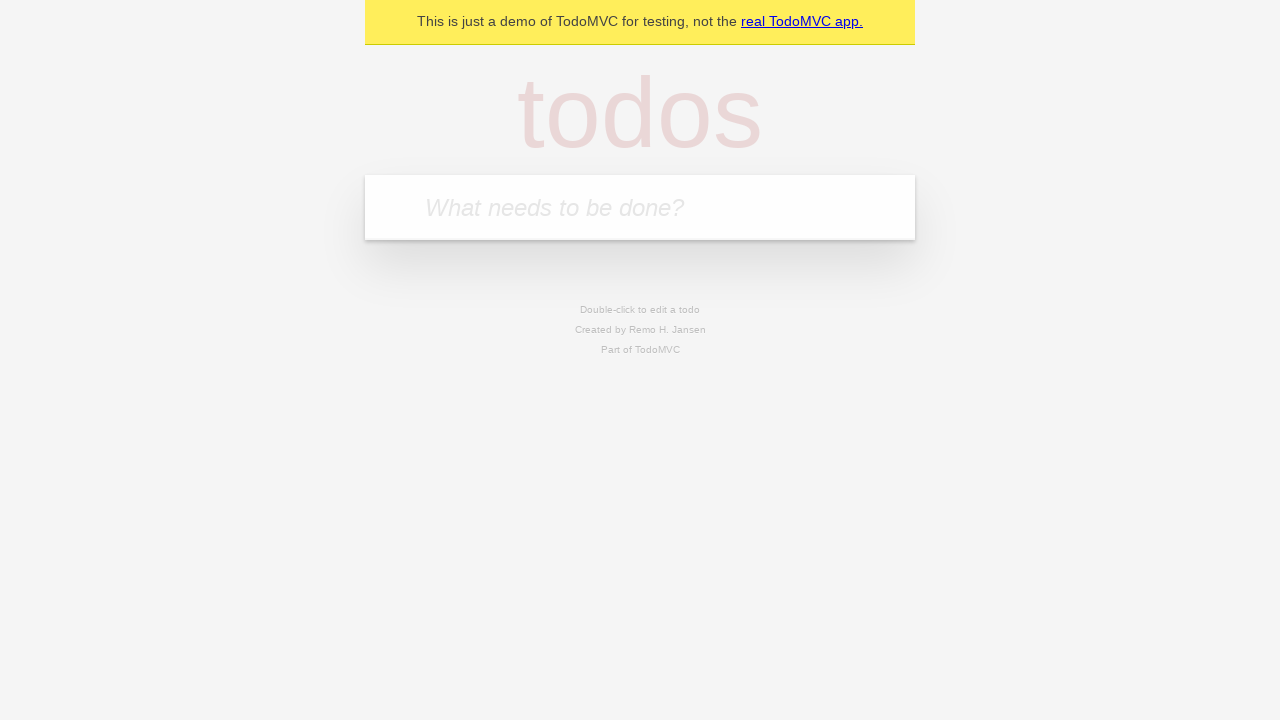

Filled input field with 'buy some cheese' on internal:attr=[placeholder="What needs to be done?"i]
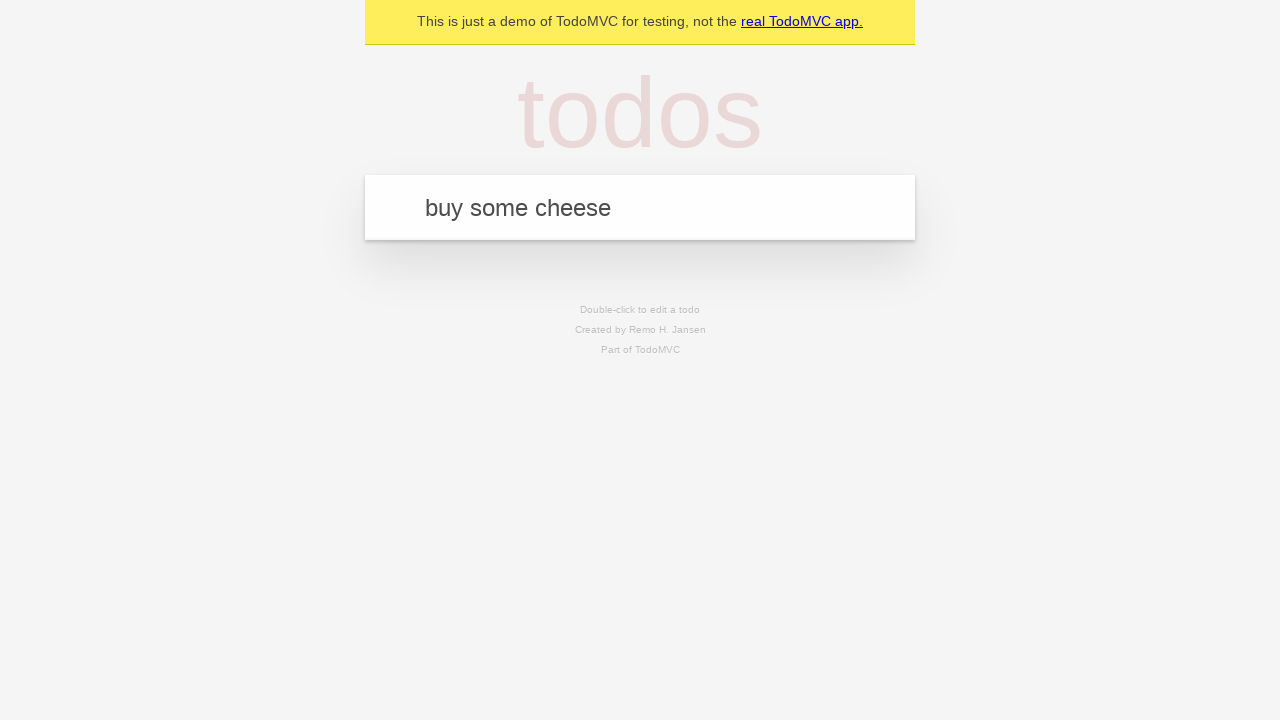

Pressed Enter to create first todo item on internal:attr=[placeholder="What needs to be done?"i]
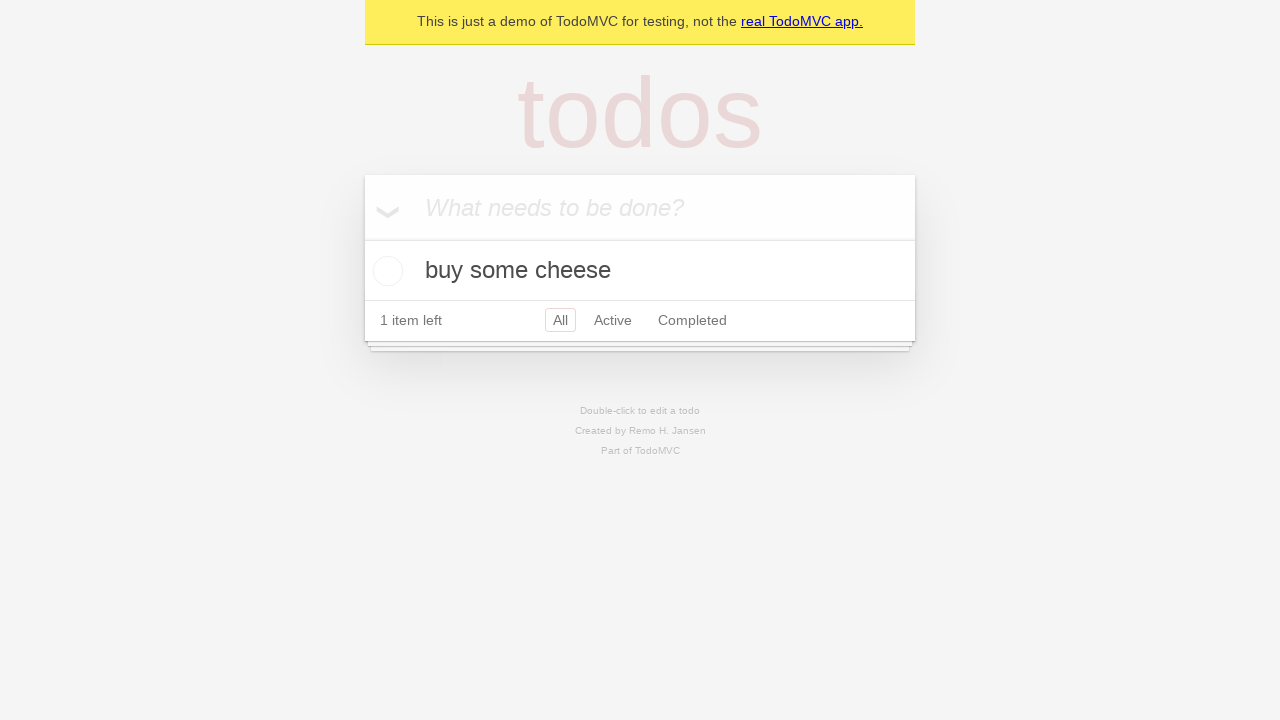

First todo item appeared in the list
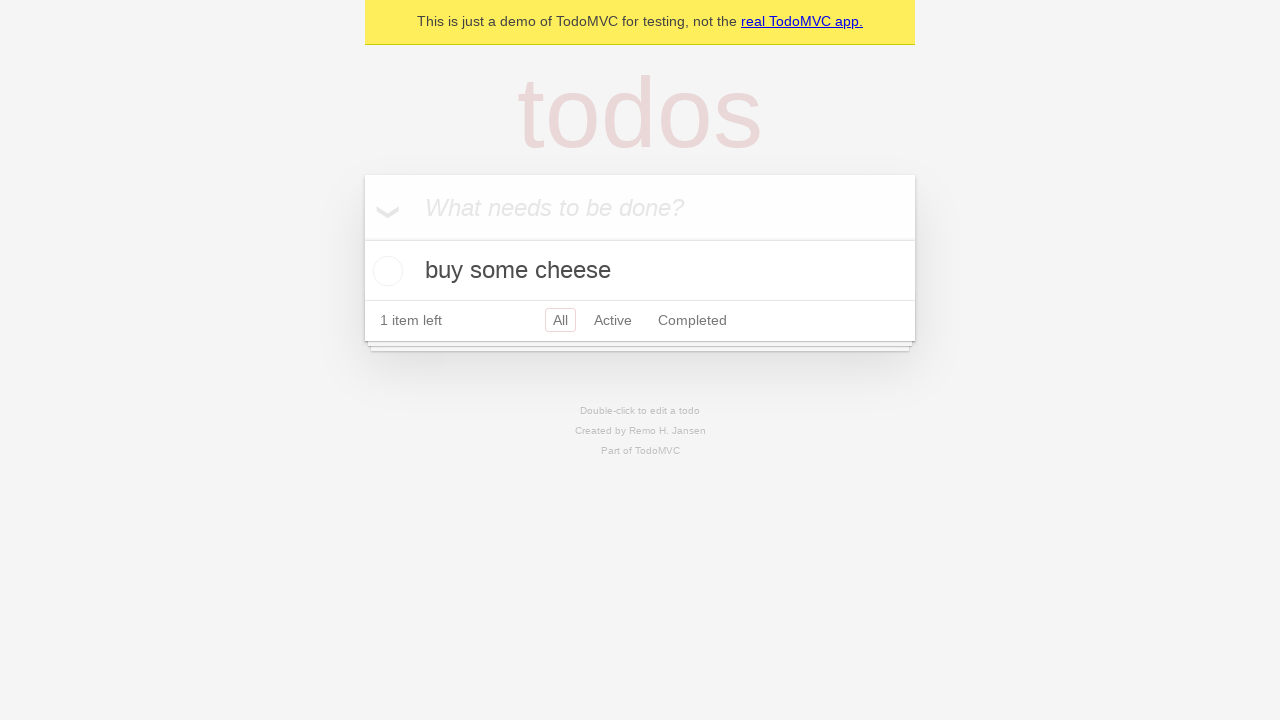

Filled input field with 'feed the cat' on internal:attr=[placeholder="What needs to be done?"i]
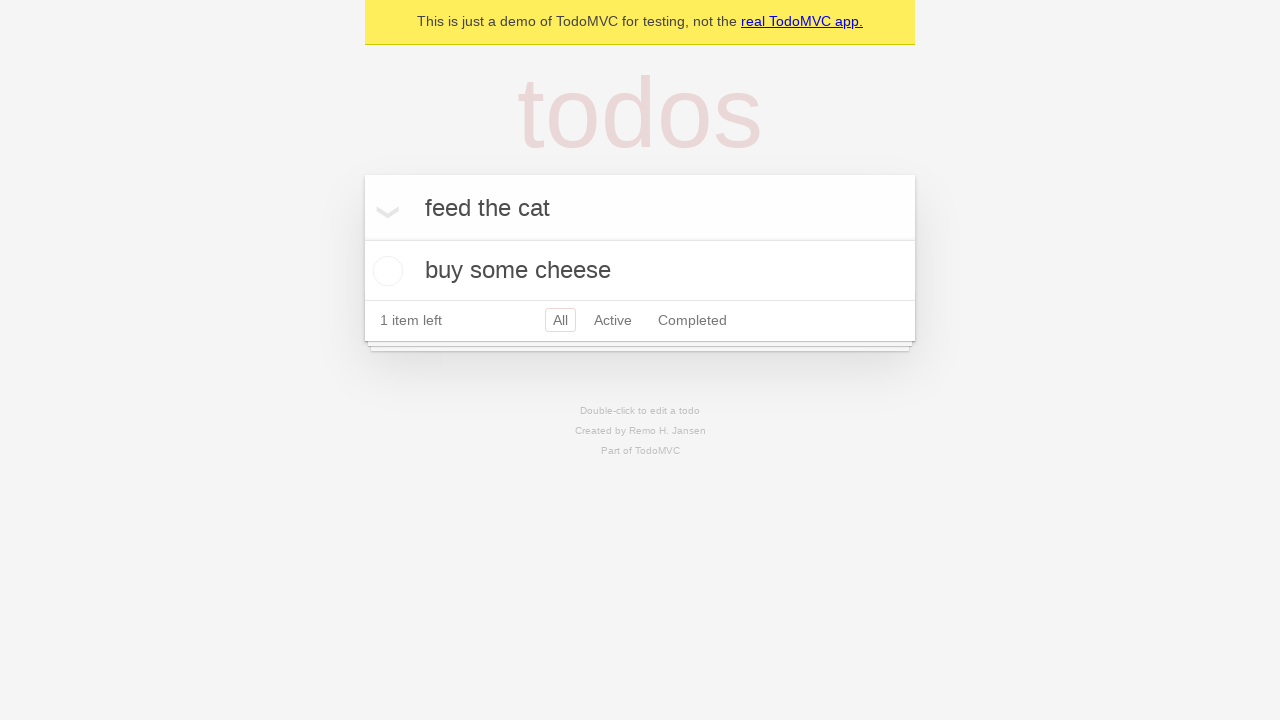

Pressed Enter to create second todo item on internal:attr=[placeholder="What needs to be done?"i]
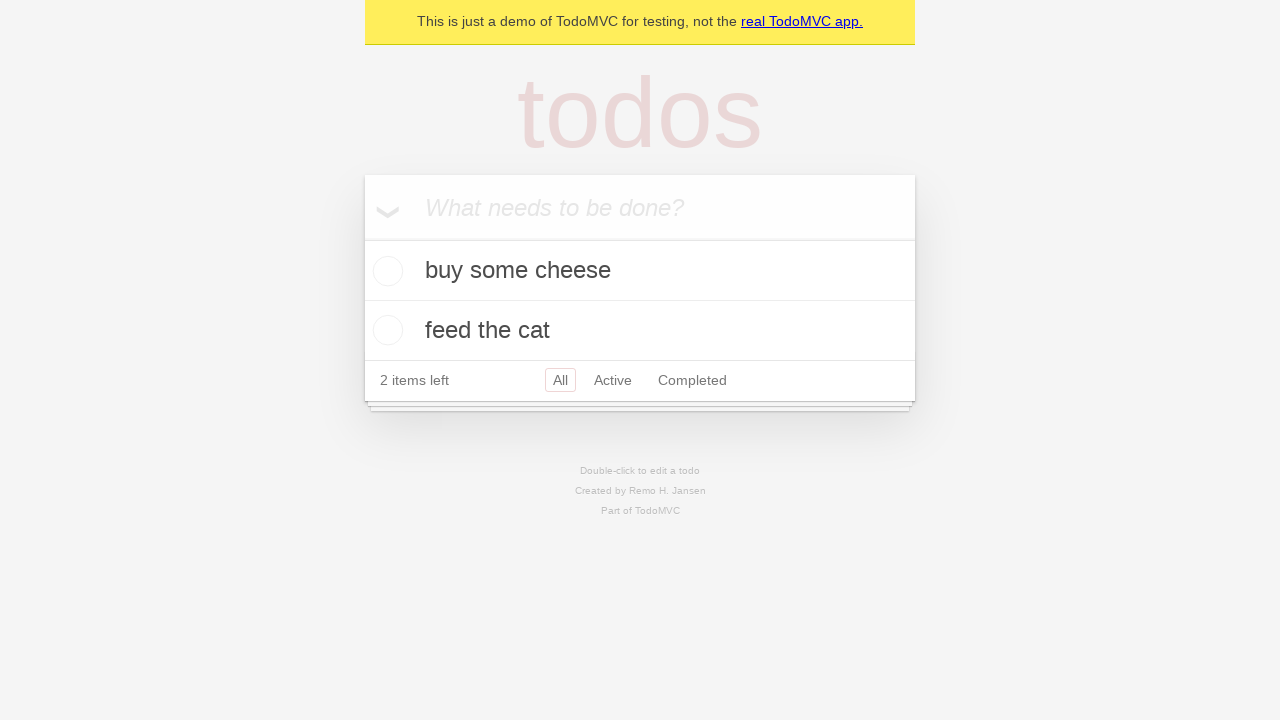

Verified both todo items are visible in the list
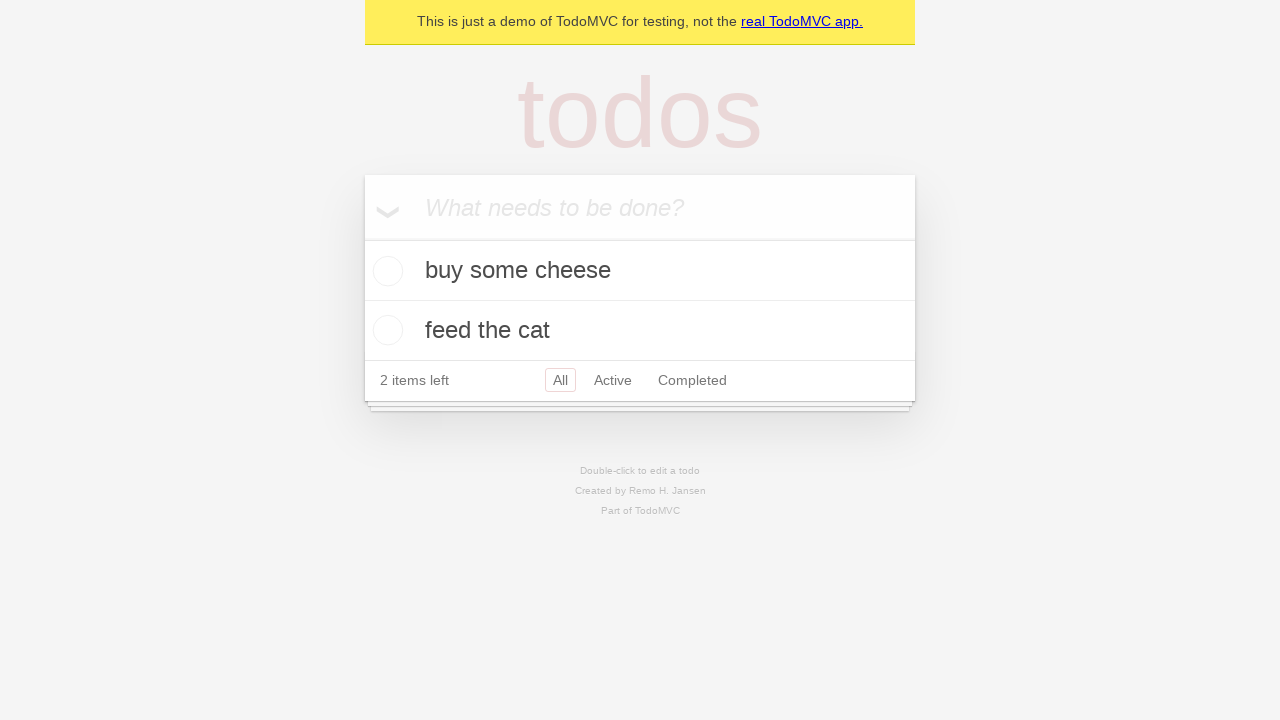

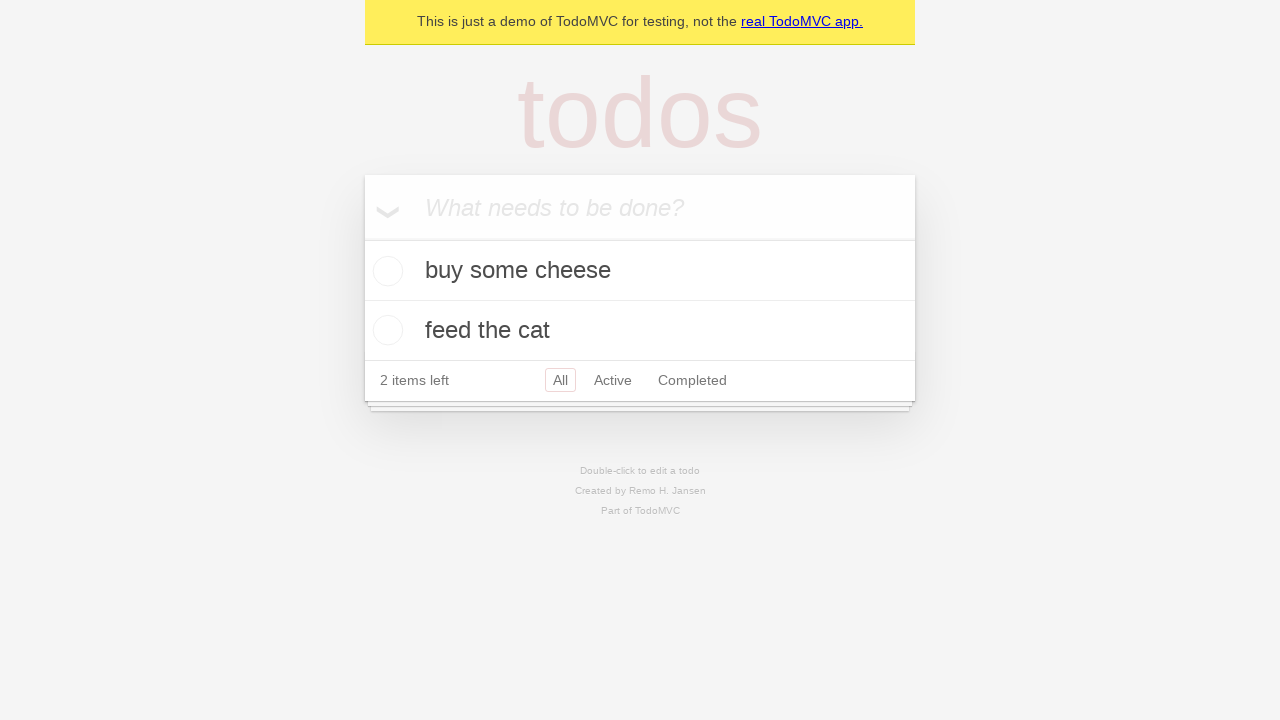